Tests calendar date selection by navigating through year, month, and day pickers to select June 15, 2025

Starting URL: https://rahulshettyacademy.com/seleniumPractise/#/offers

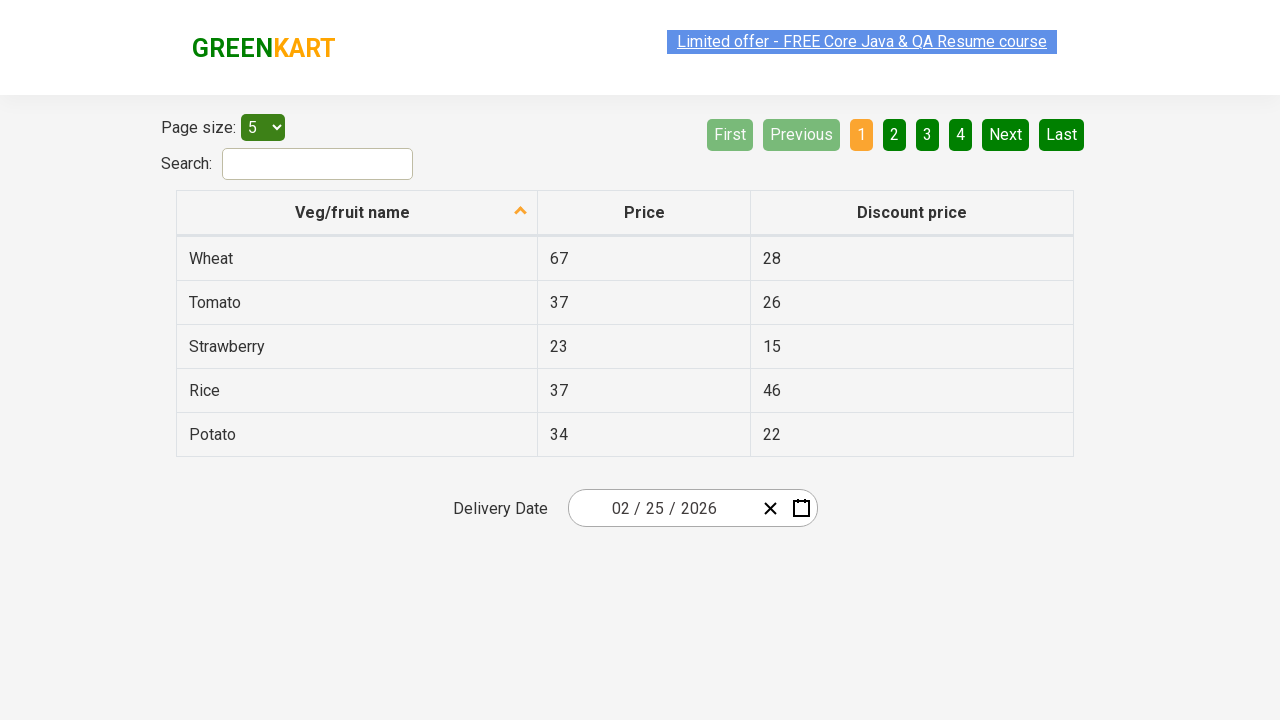

Opened calendar date picker at (662, 508) on div.react-date-picker__inputGroup
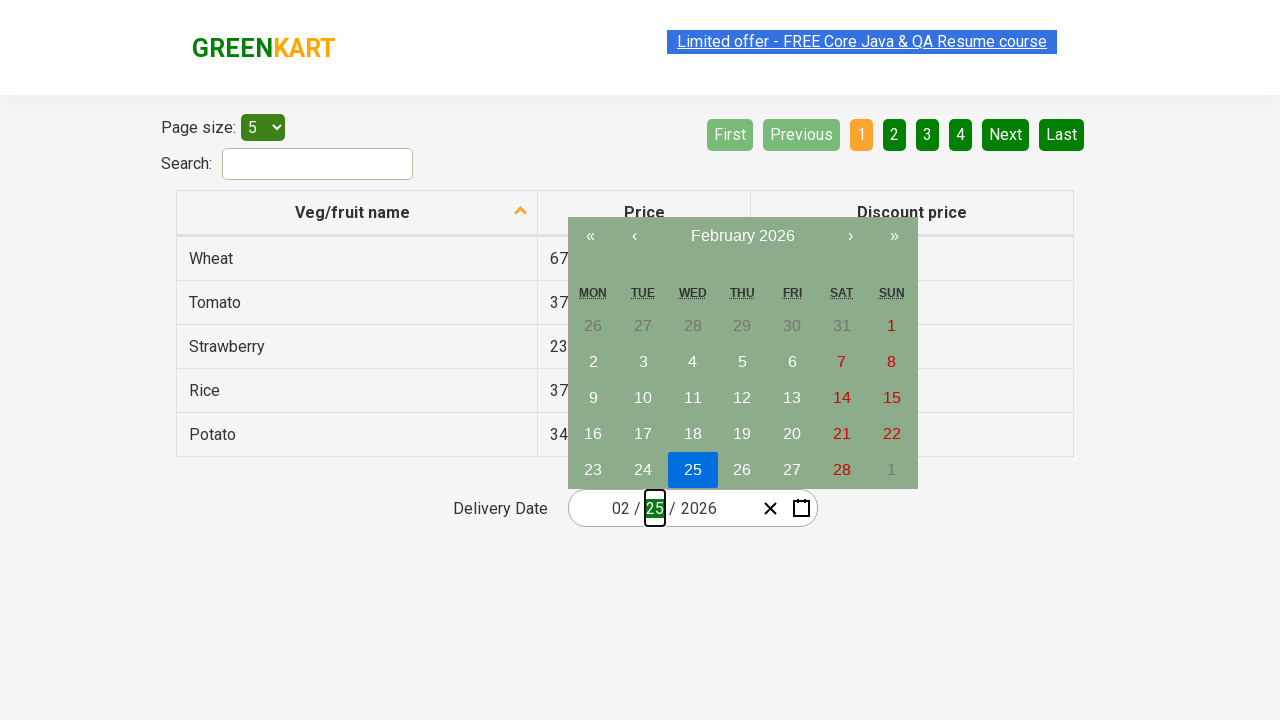

Navigated to year selection view at (742, 236) on button.react-calendar__navigation__label
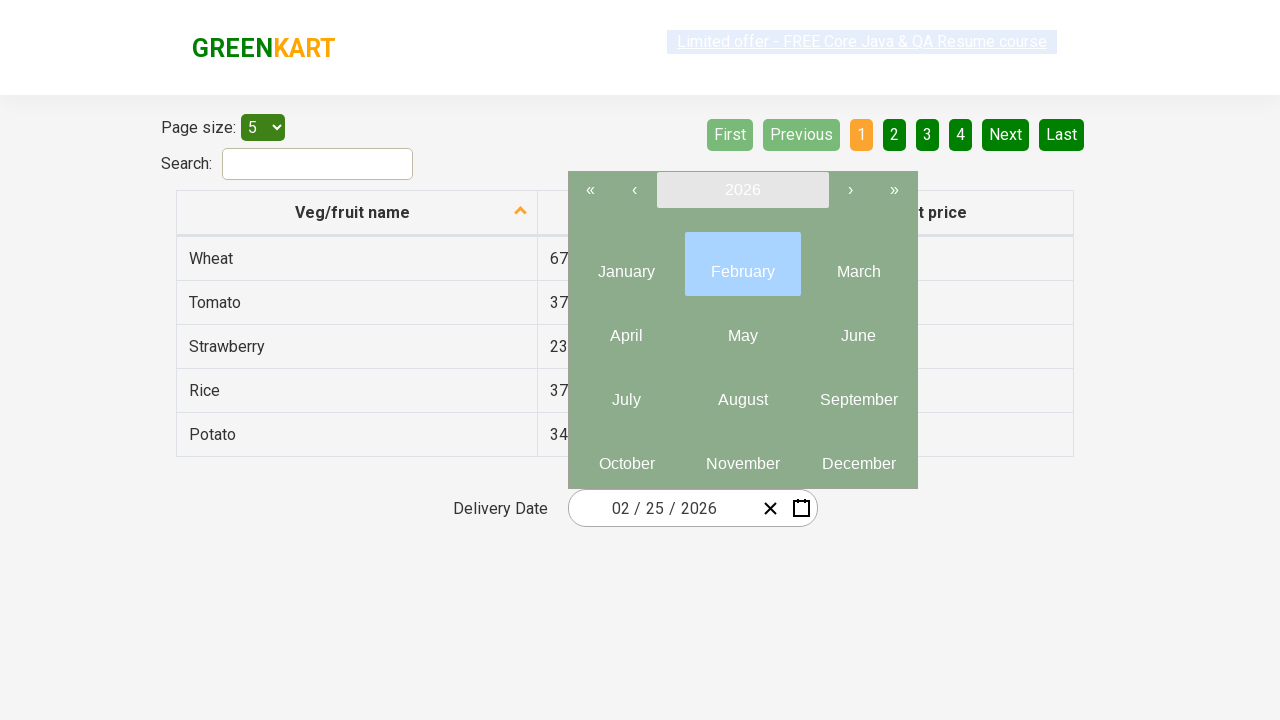

Navigated to decade view at (742, 190) on button.react-calendar__navigation__label
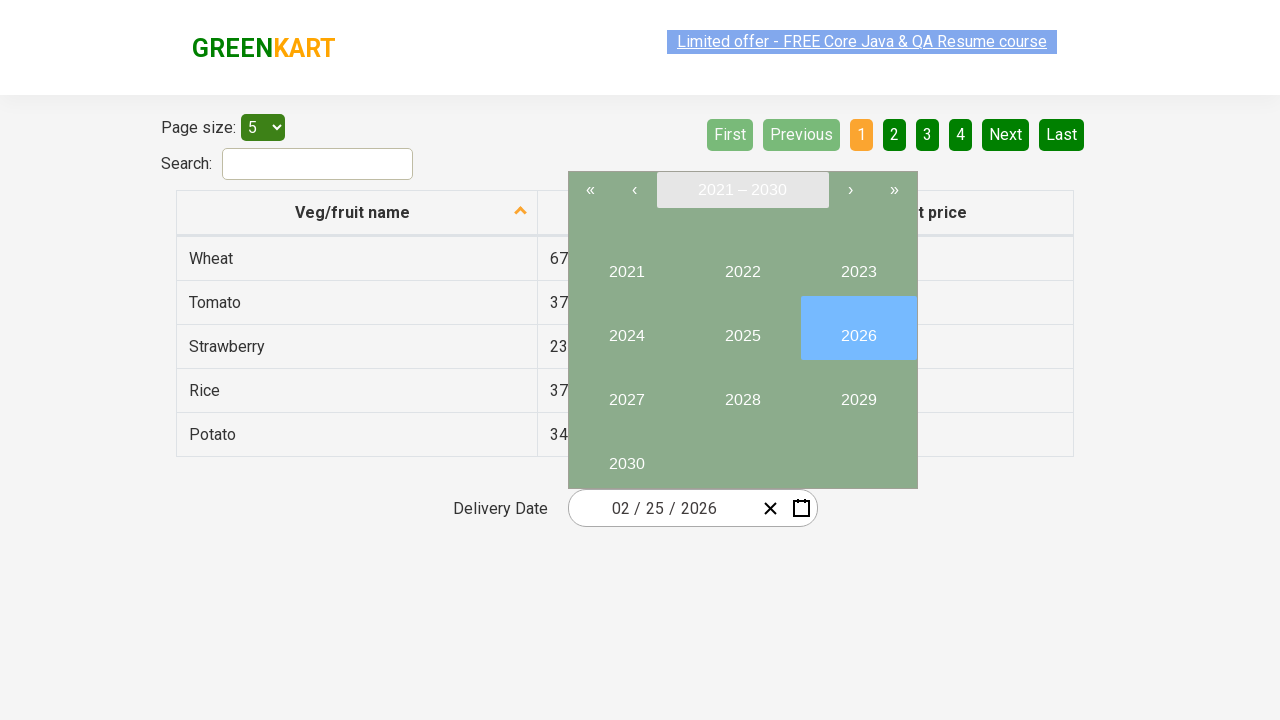

Selected year 2025 from decade view at (742, 328) on .react-calendar__decade-view__years__year >> nth=4
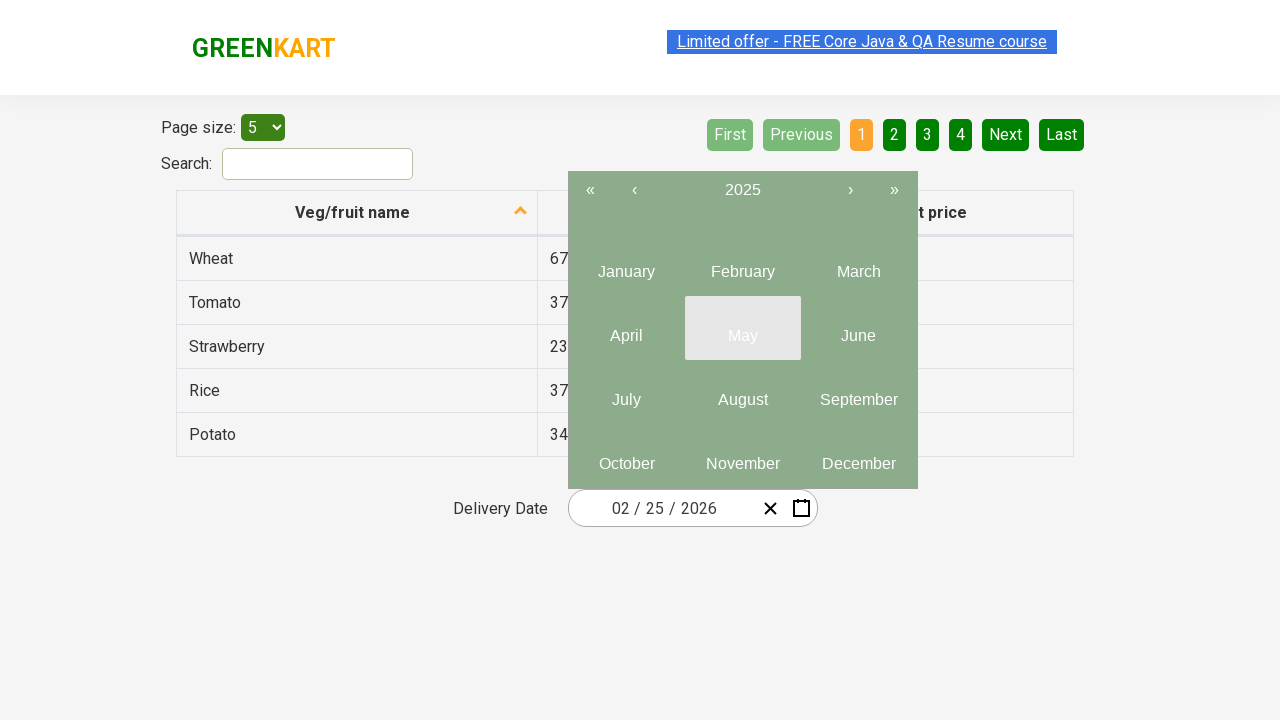

Selected May from month view at (742, 328) on button.react-calendar__year-view__months__month >> nth=4
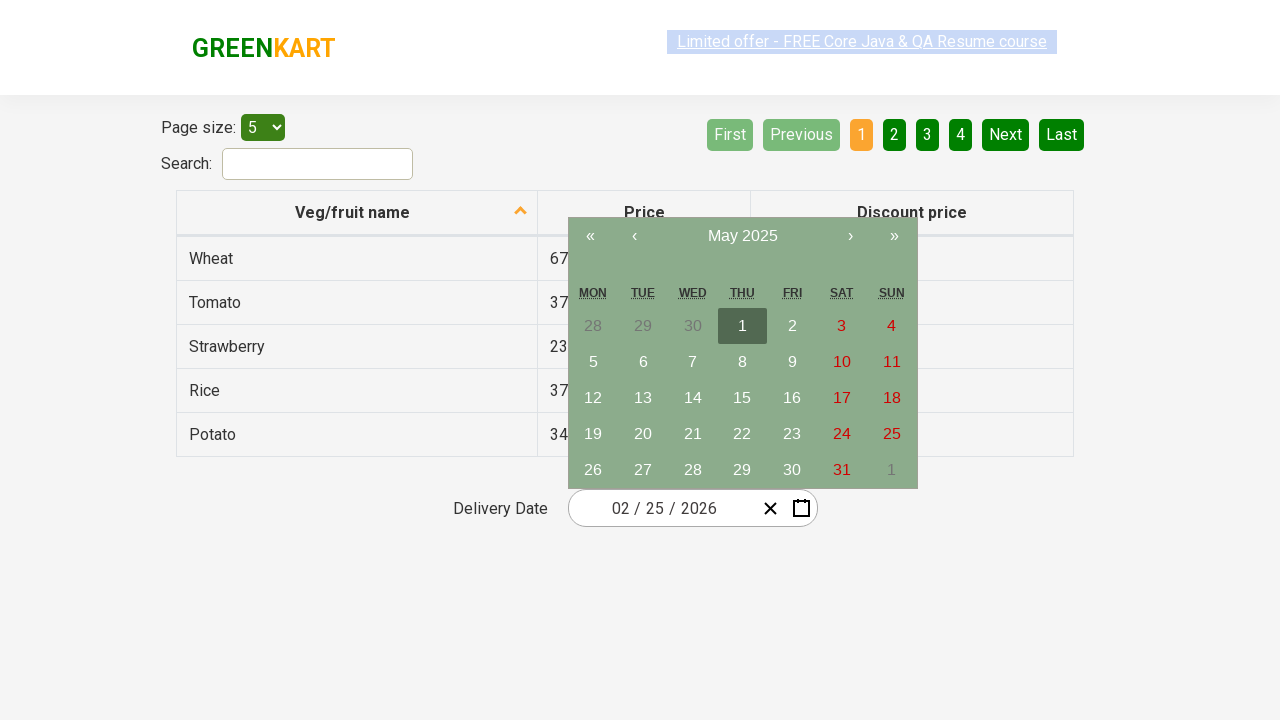

Calendar updated to May 2025
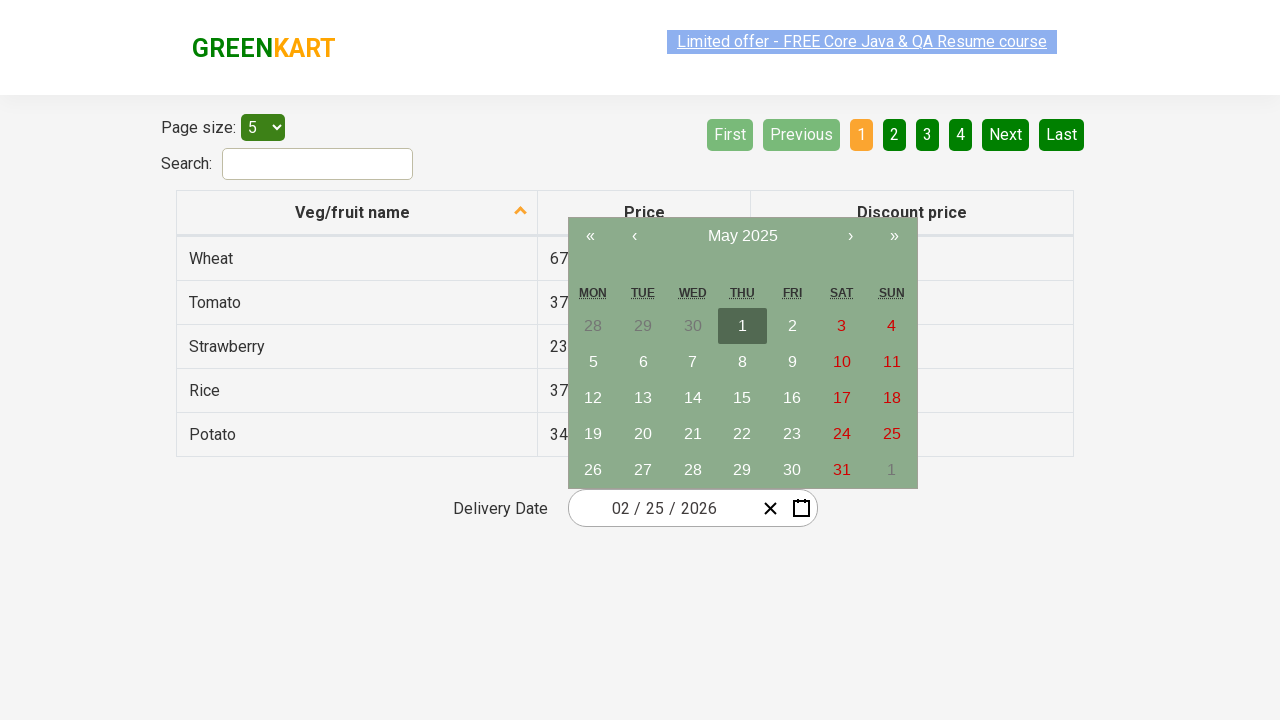

Navigated to June using next arrow button at (850, 236) on .react-calendar__navigation__next-button
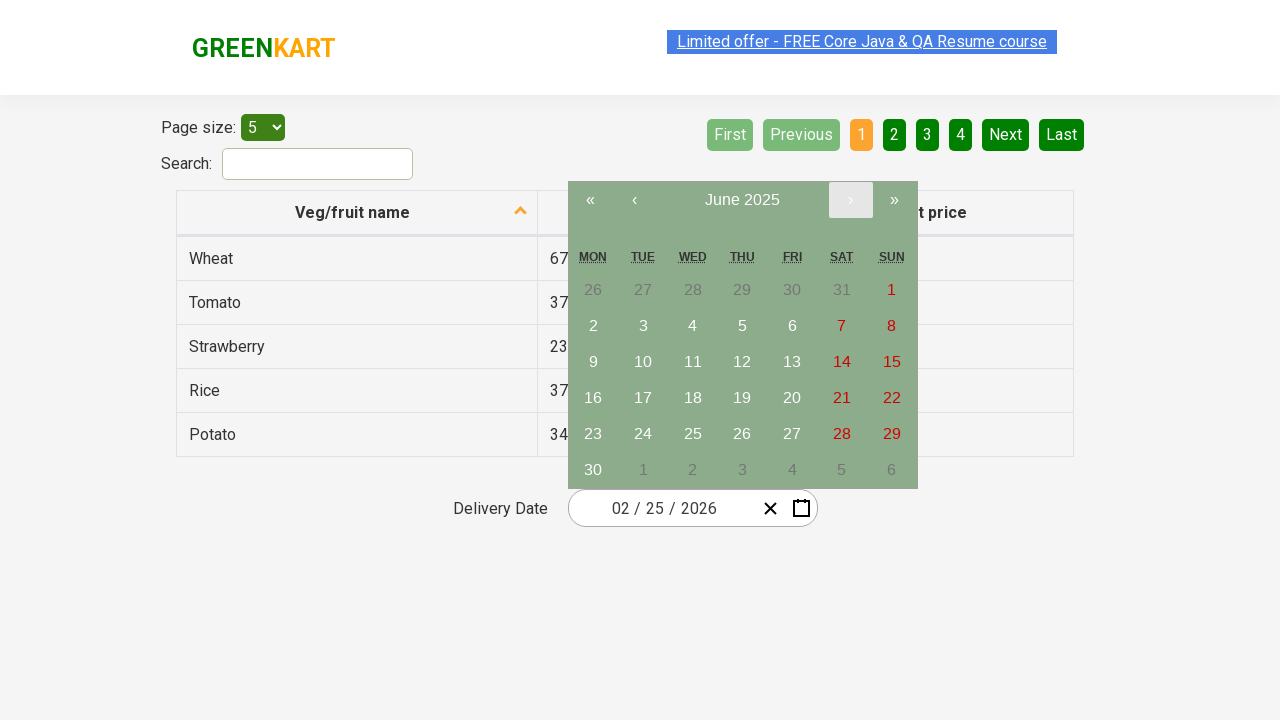

Selected day 15 from June 2025 calendar at (892, 362) on button.react-calendar__month-view__days__day >> nth=20
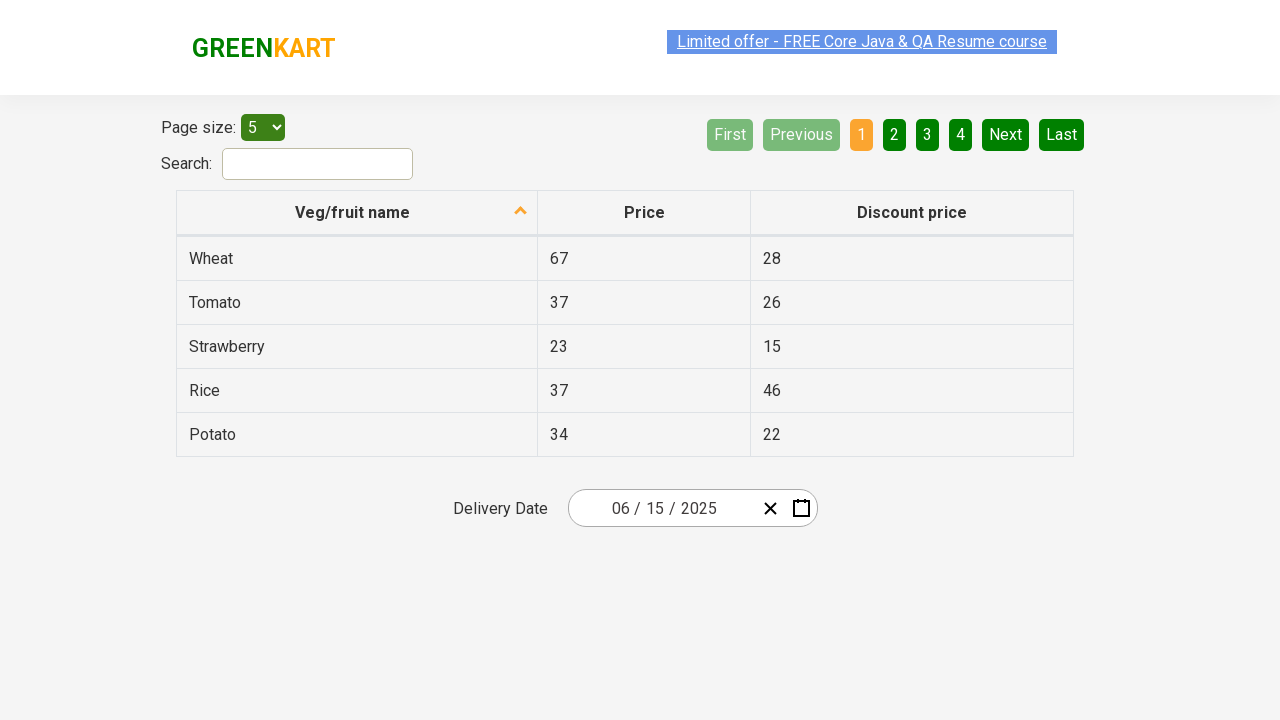

Verified selected date is 6/15/2025 in input fields
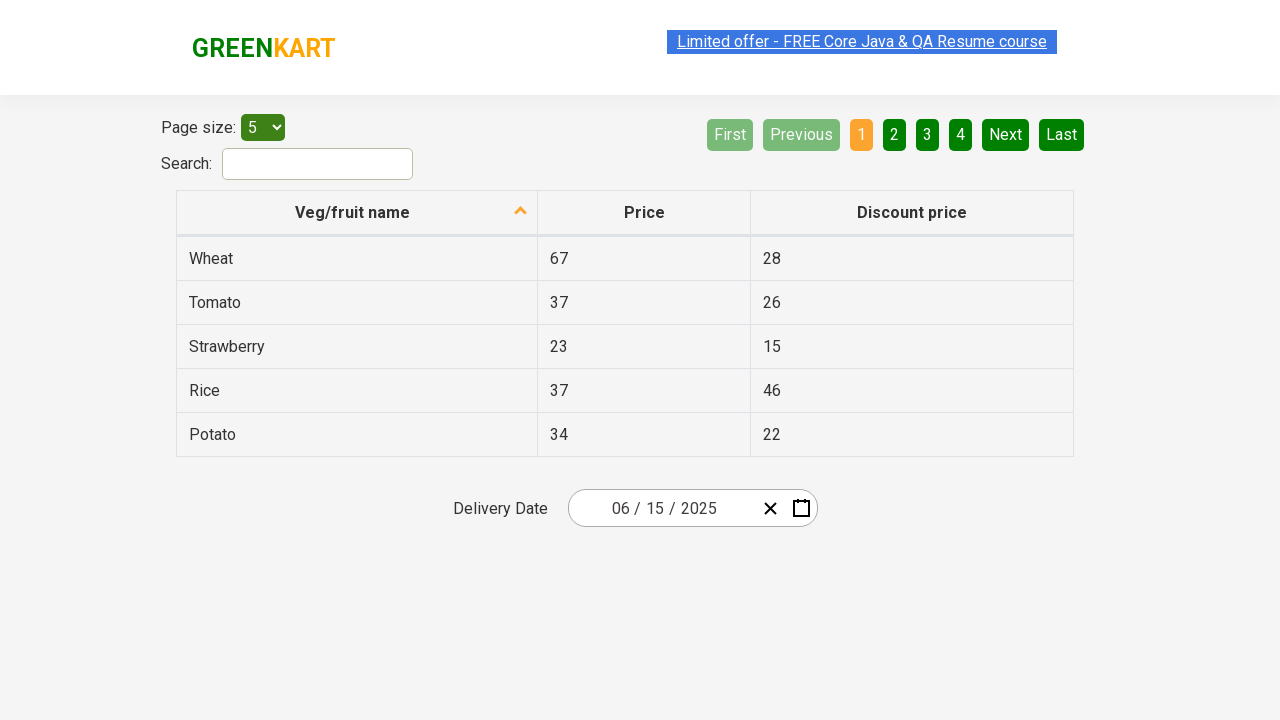

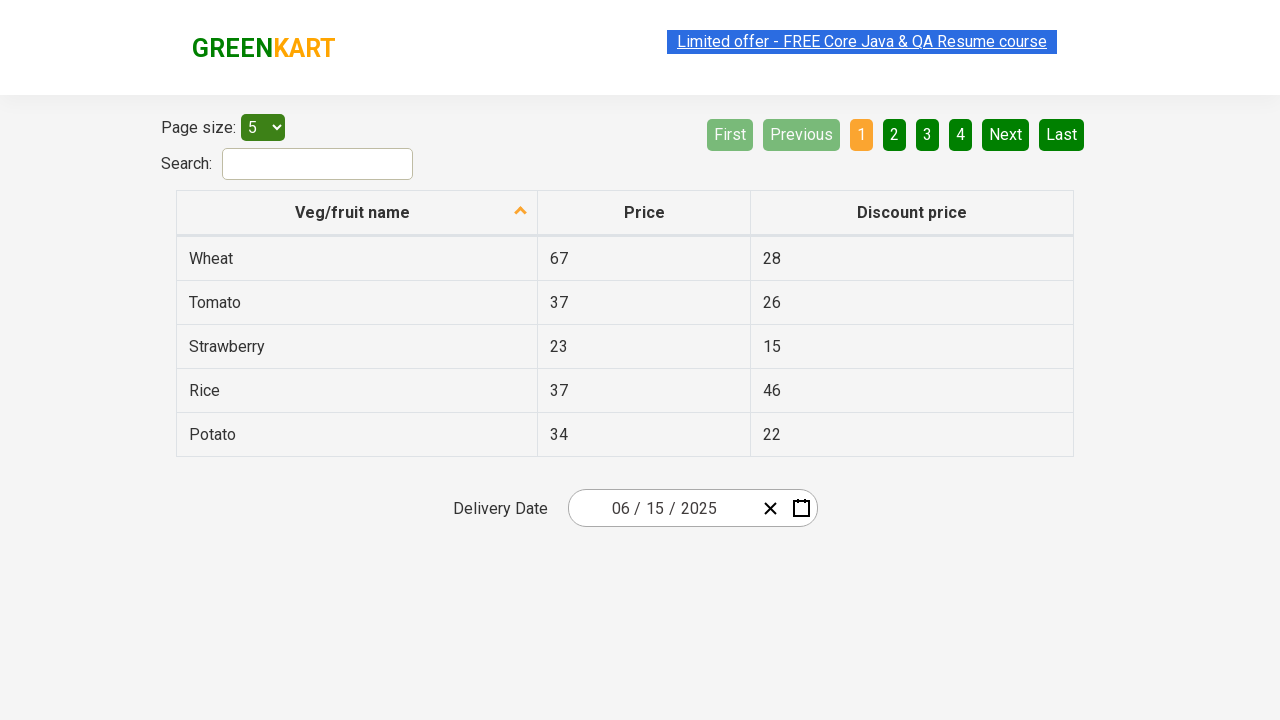